Tests iframe interaction by clearing and filling a text field on the main page, then switching to an iframe and clicking a button inside it.

Starting URL: https://sahitest.com/demo/iframesTest.htm

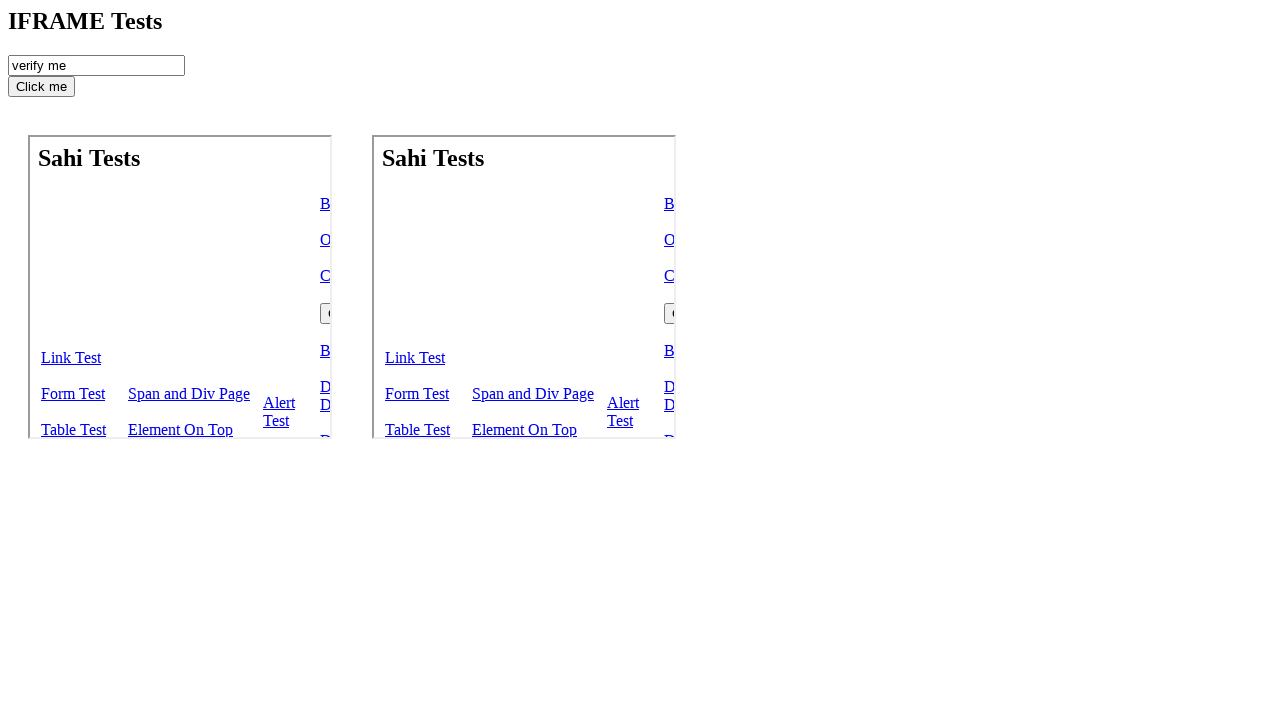

Cleared the checkRecord input field on #checkRecord
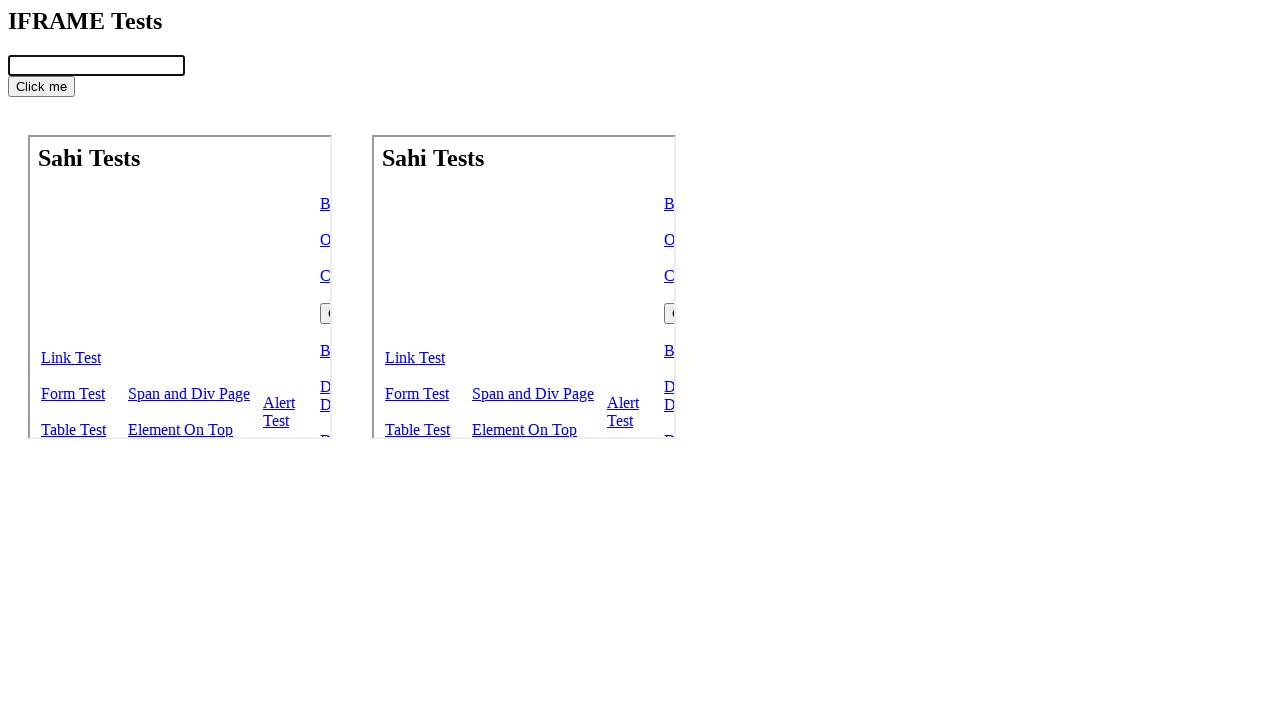

Filled checkRecord input field with '666' on #checkRecord
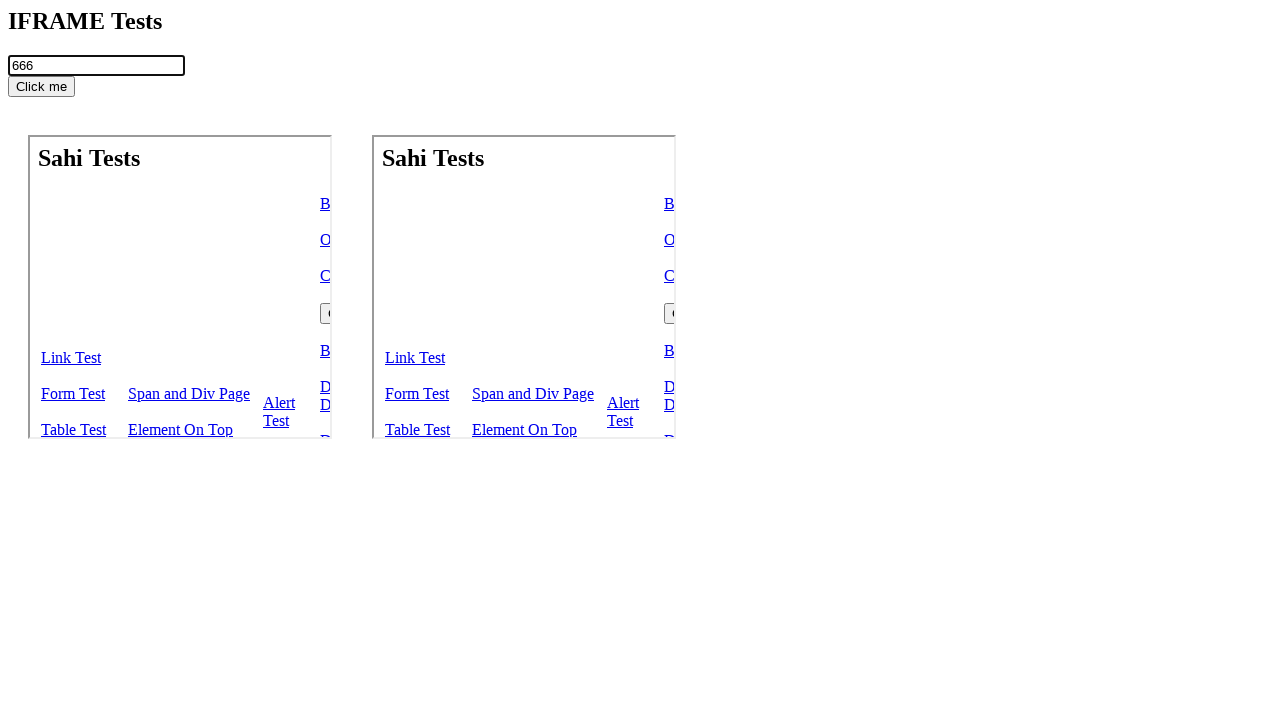

Located iframe element on the page
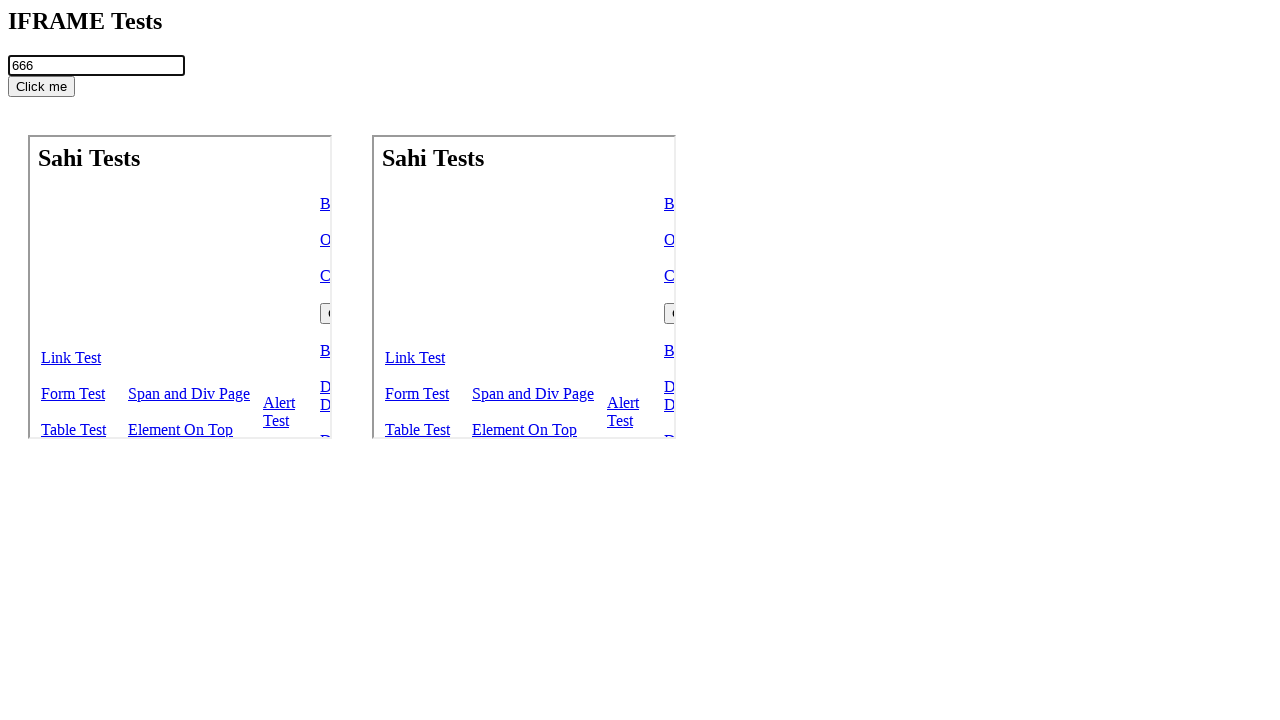

Clicked the 'open-self' button inside the iframe at (298, 239) on body > iframe >> internal:control=enter-frame >> #open-self
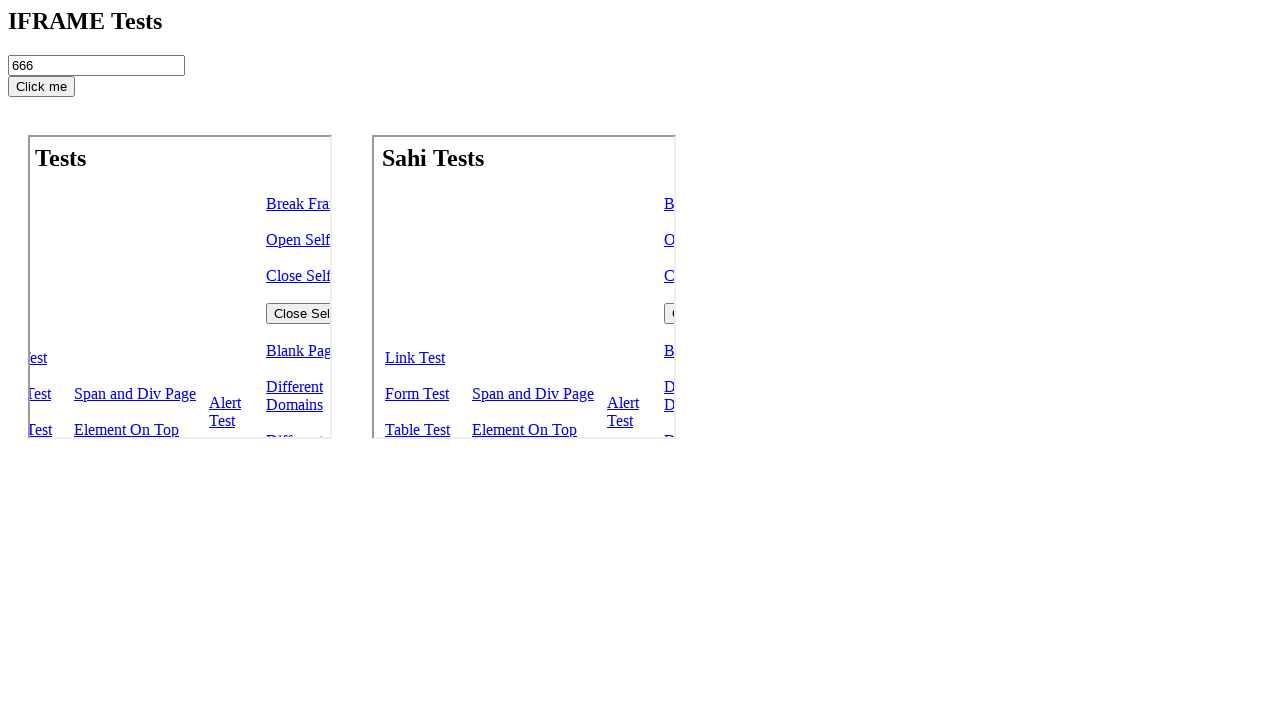

Waited 1000ms for the action to complete
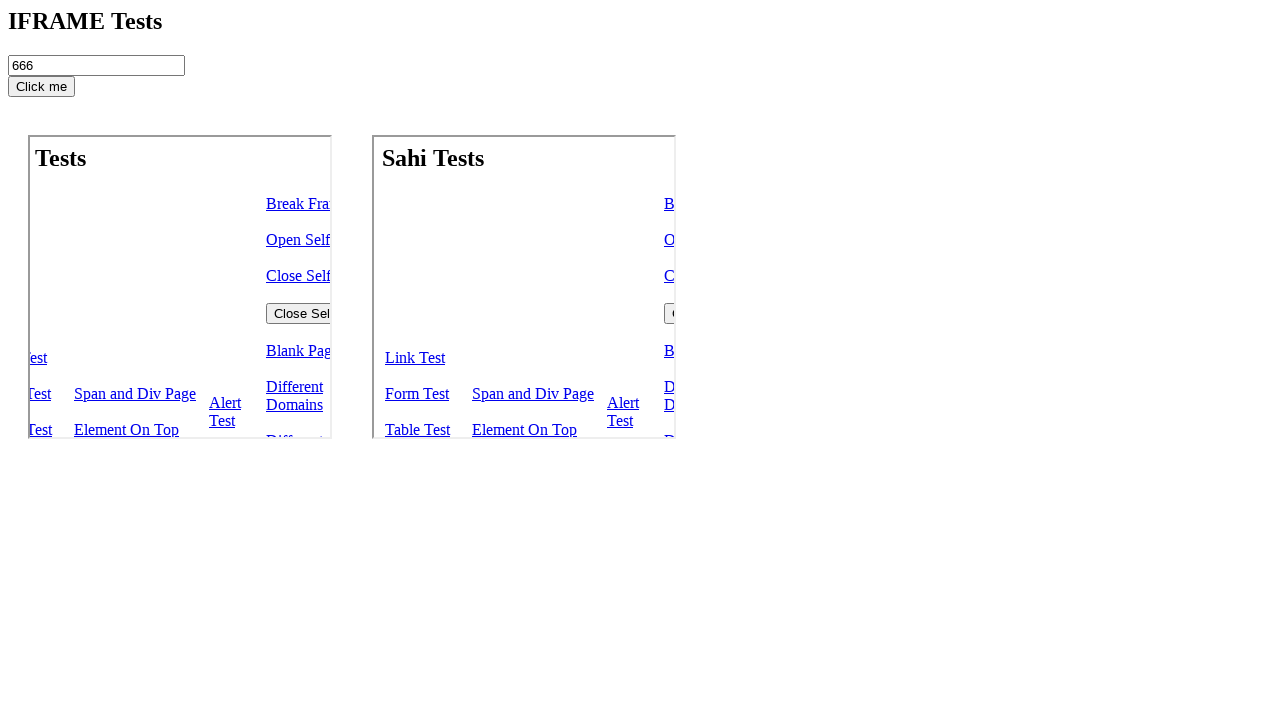

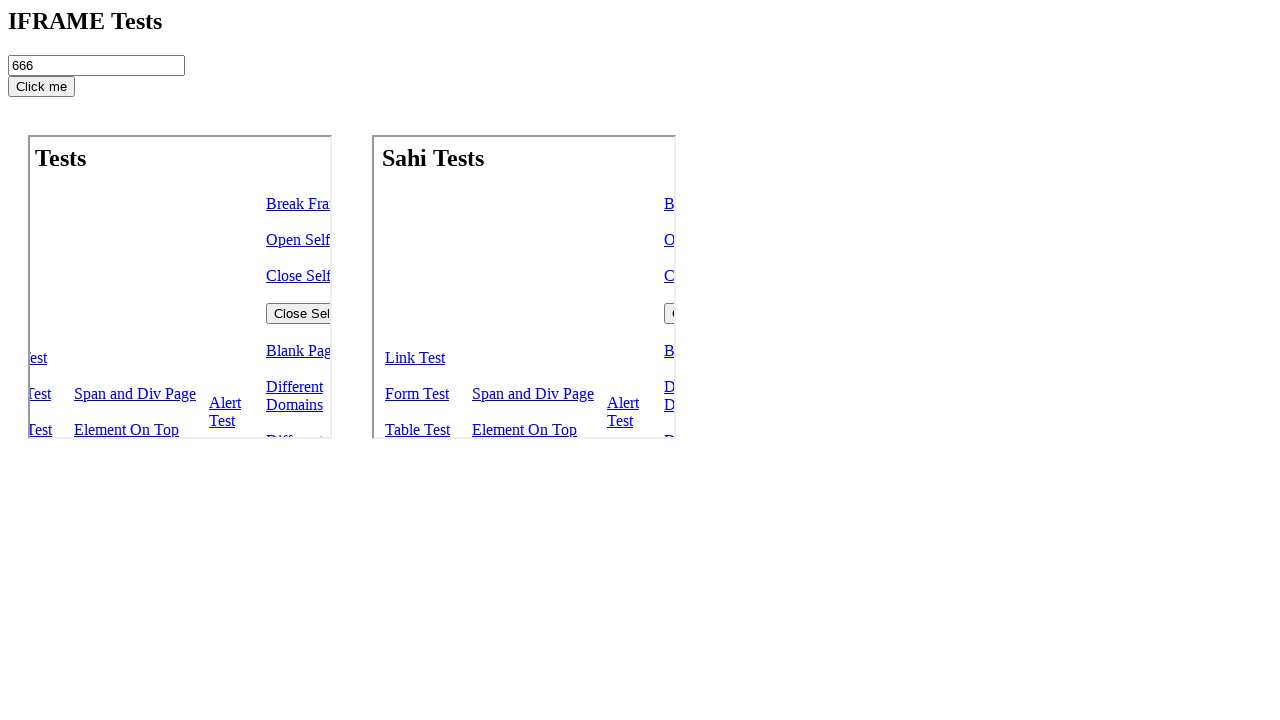